Tests JavaScript alert and confirm dialog interactions by entering a name, triggering alerts, accepting one alert, and dismissing a confirm dialog.

Starting URL: https://rahulshettyacademy.com/AutomationPractice/

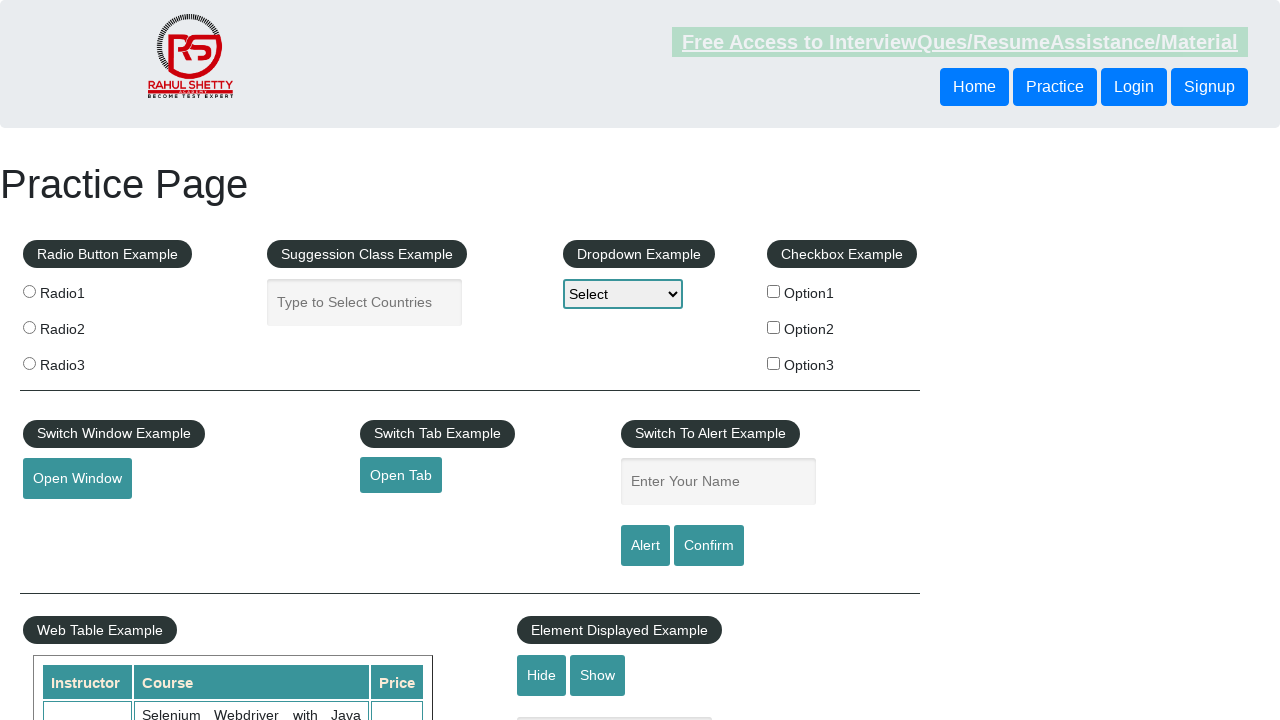

Filled name field with 'Rahul' on #name
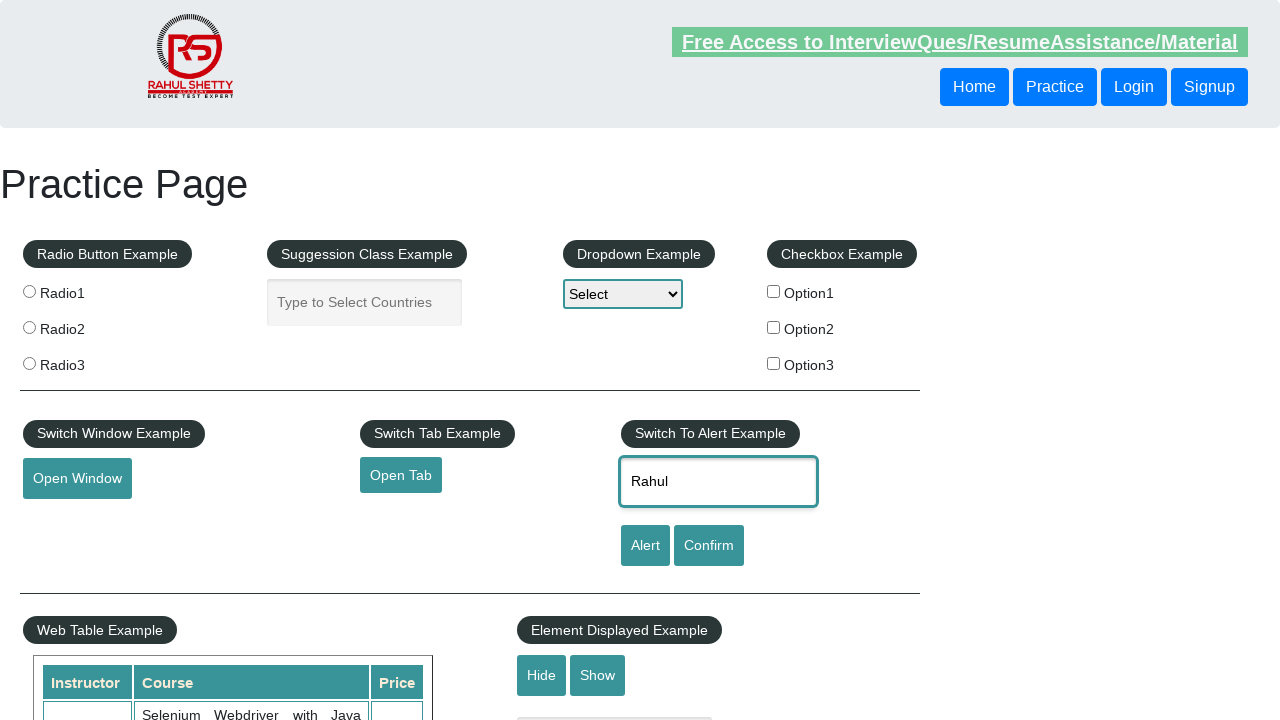

Clicked alert button to trigger JavaScript alert at (645, 546) on #alertbtn
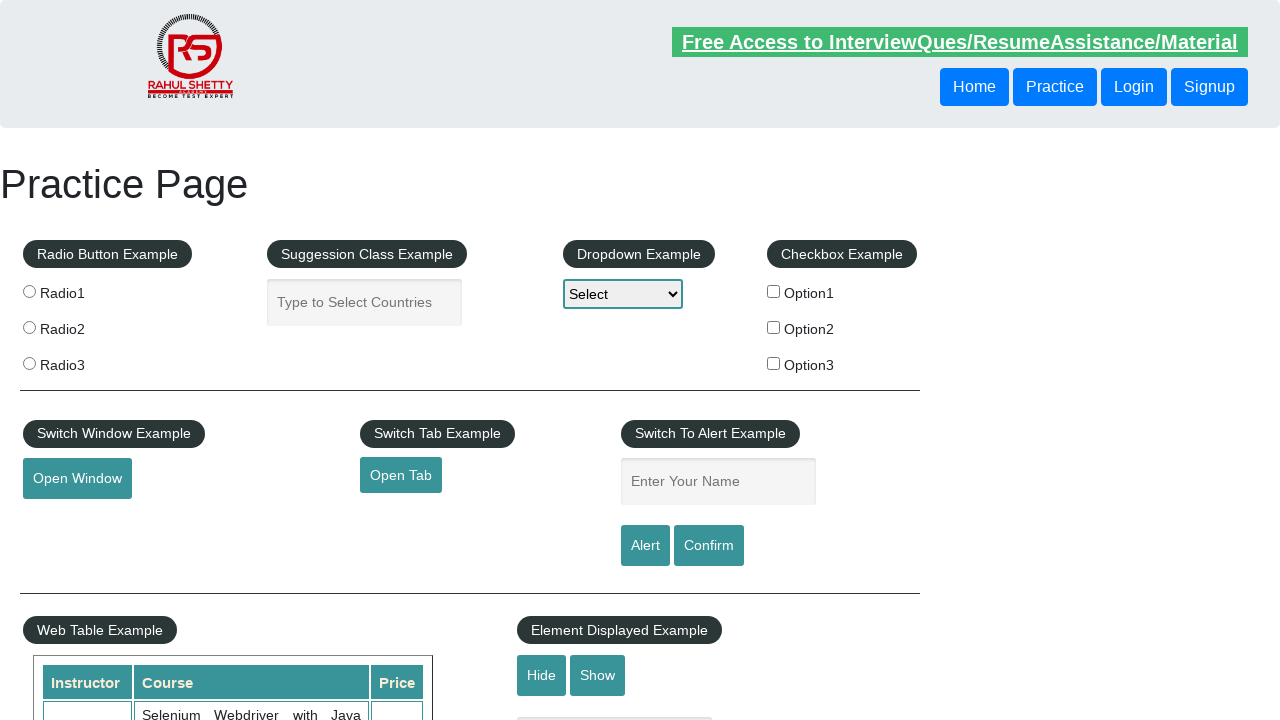

Set up dialog handler to accept alerts
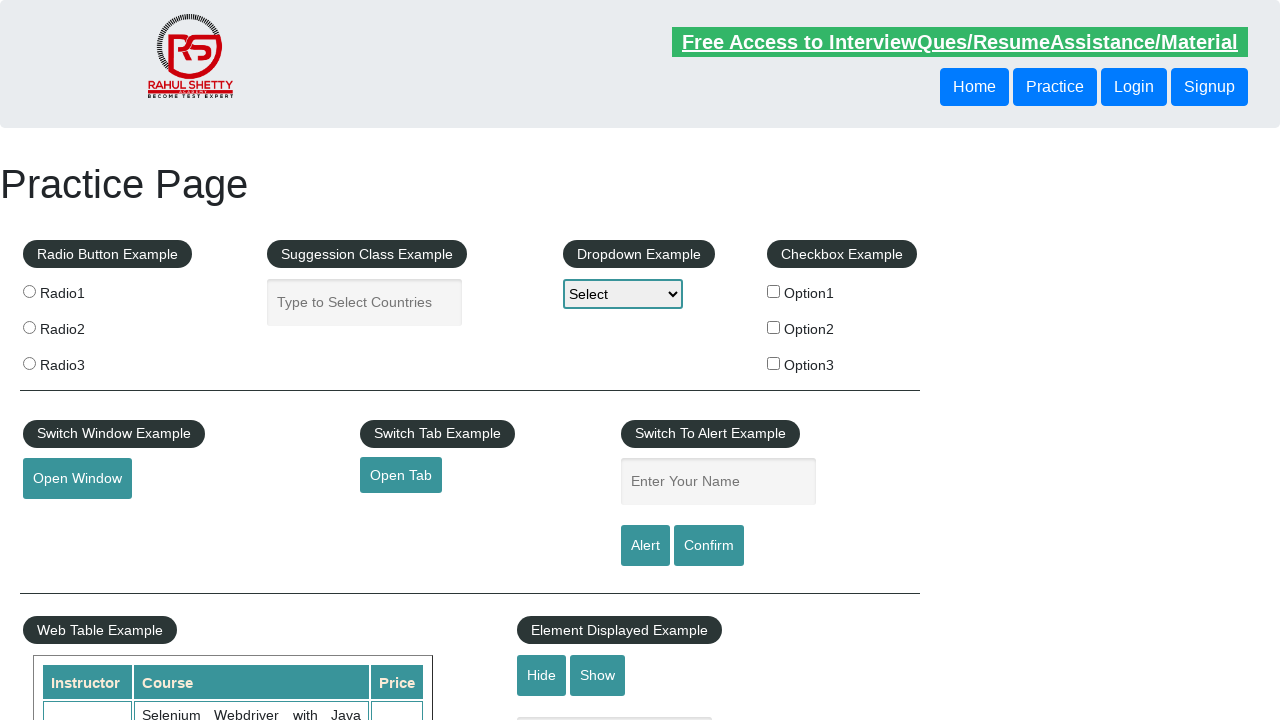

Waited for alert processing
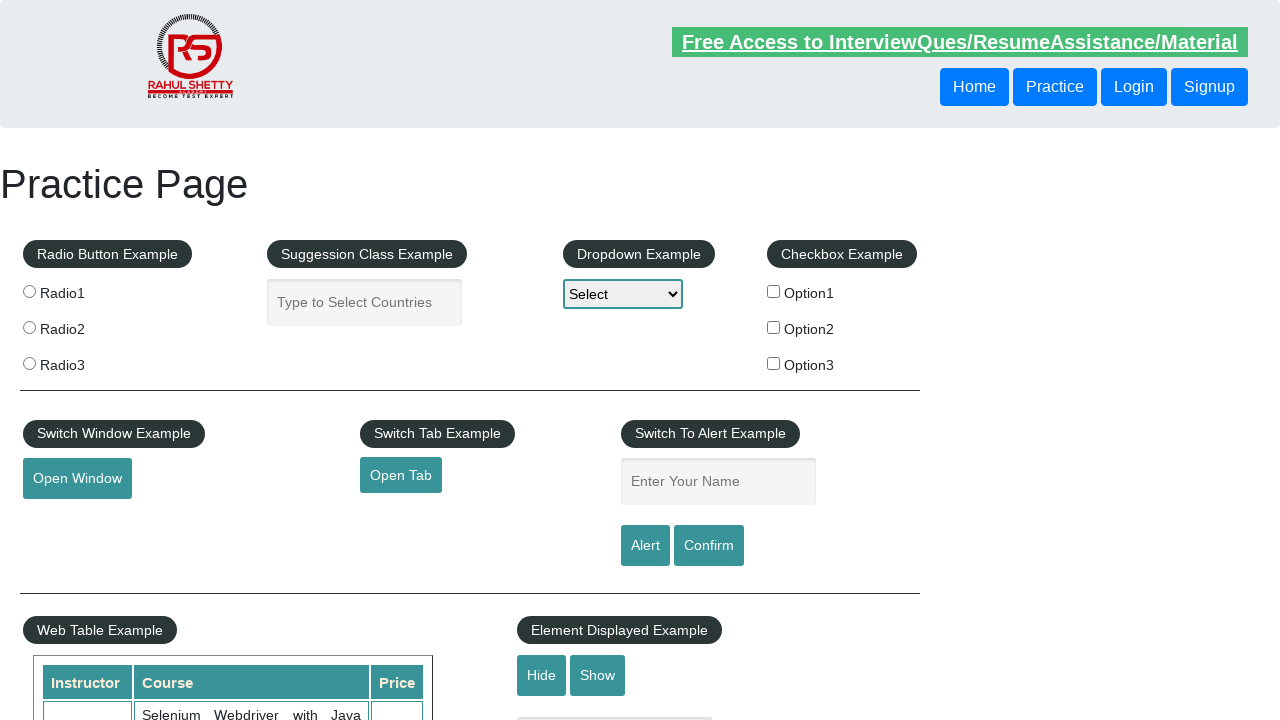

Set up dialog handler to dismiss confirm dialogs
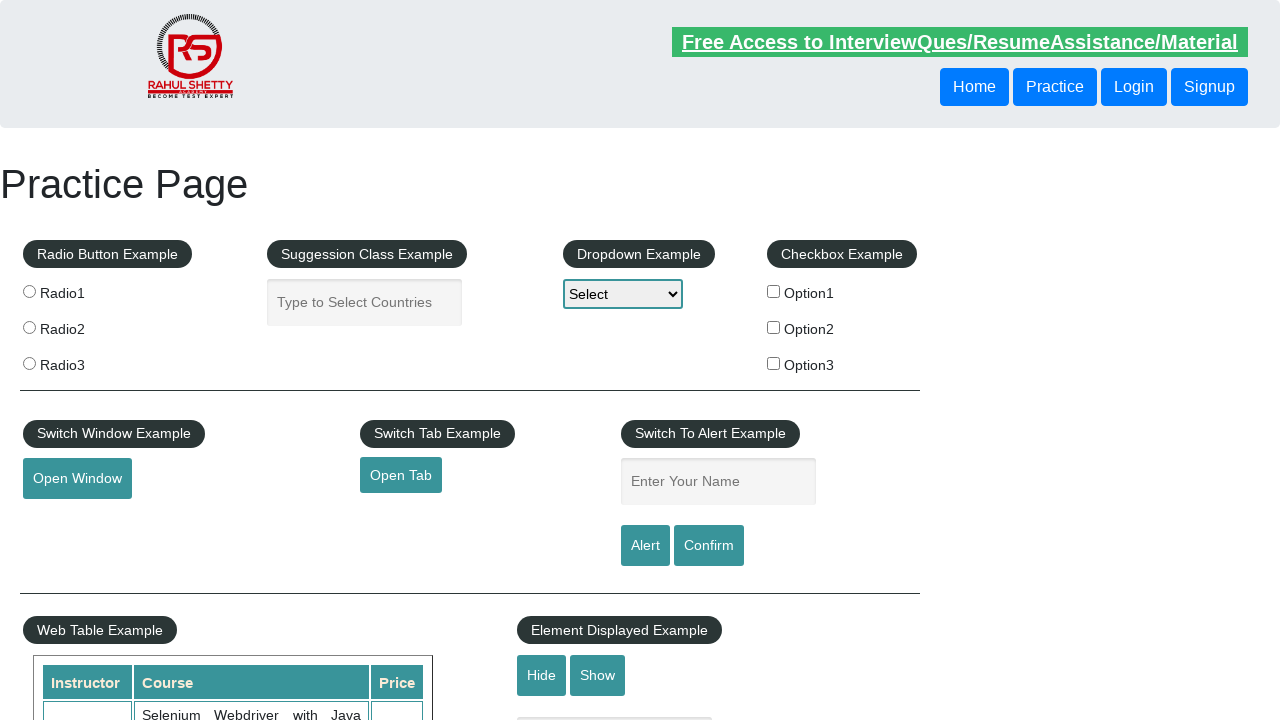

Clicked confirm button to trigger confirm dialog at (709, 546) on #confirmbtn
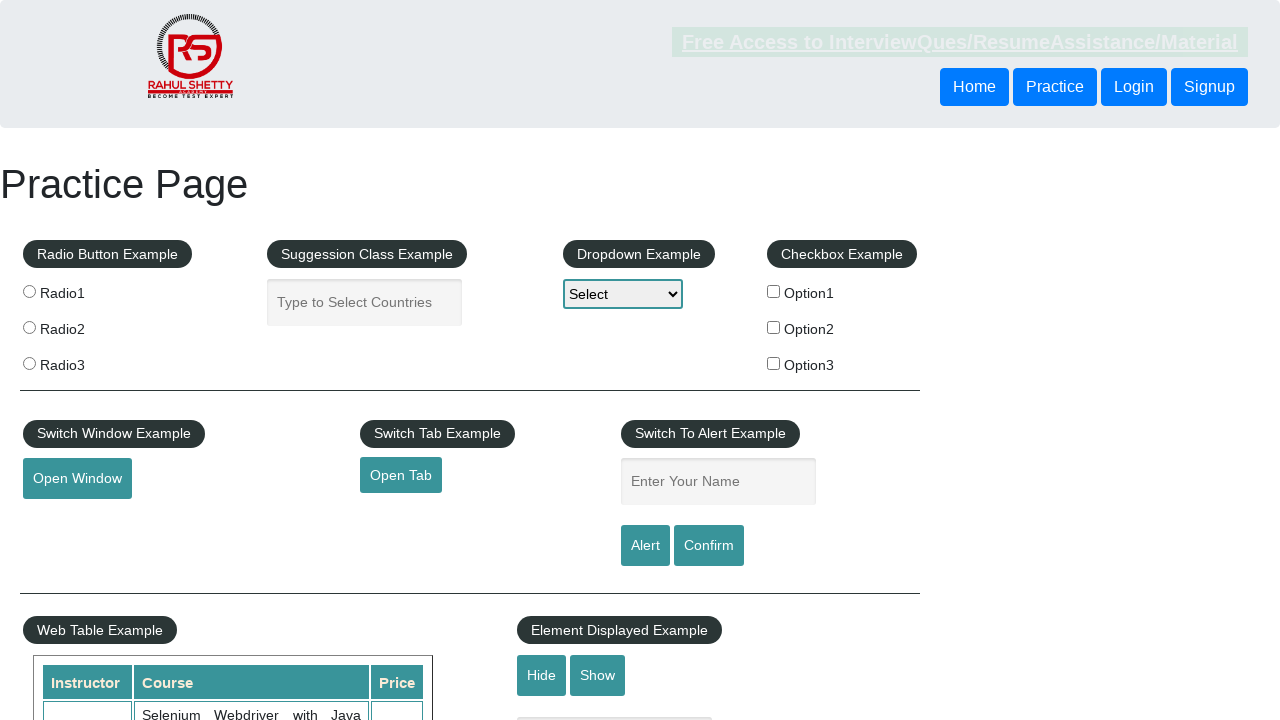

Waited for confirm dialog handling
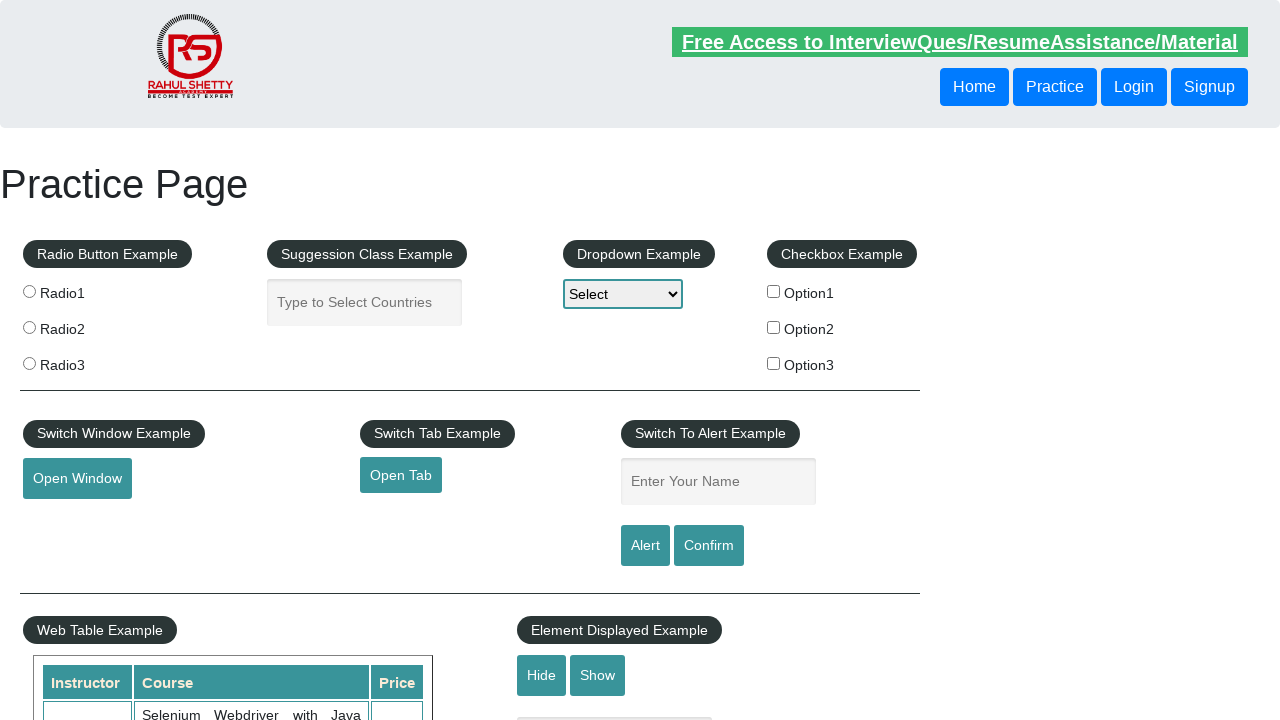

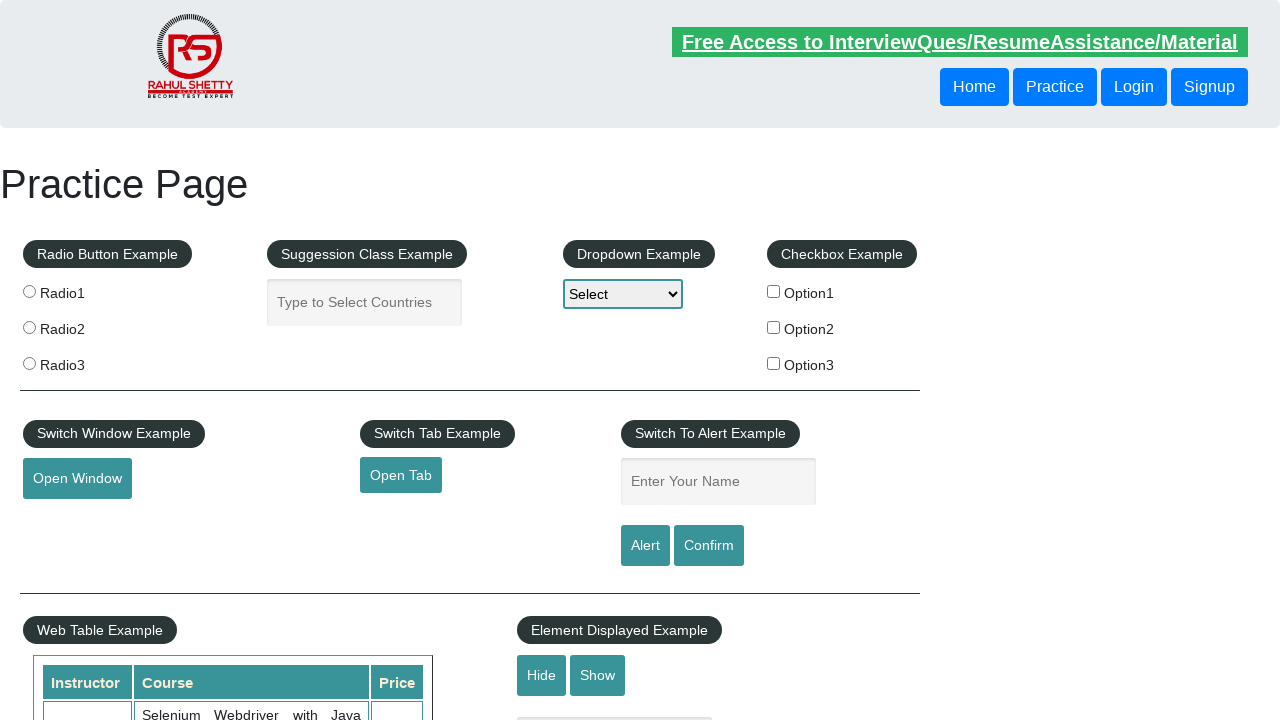